Tests complex drag and drop using click-hold-move-release actions to drag column A to column B.

Starting URL: https://the-internet.herokuapp.com/drag_and_drop

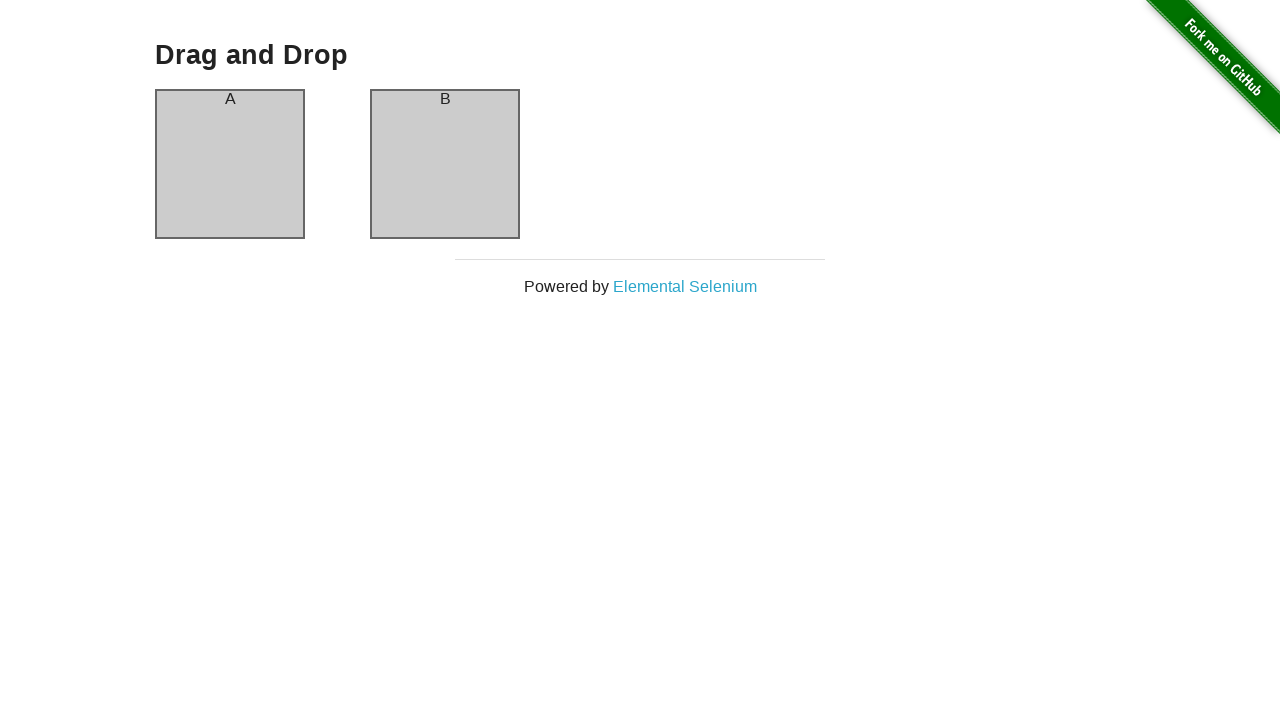

Located column A element
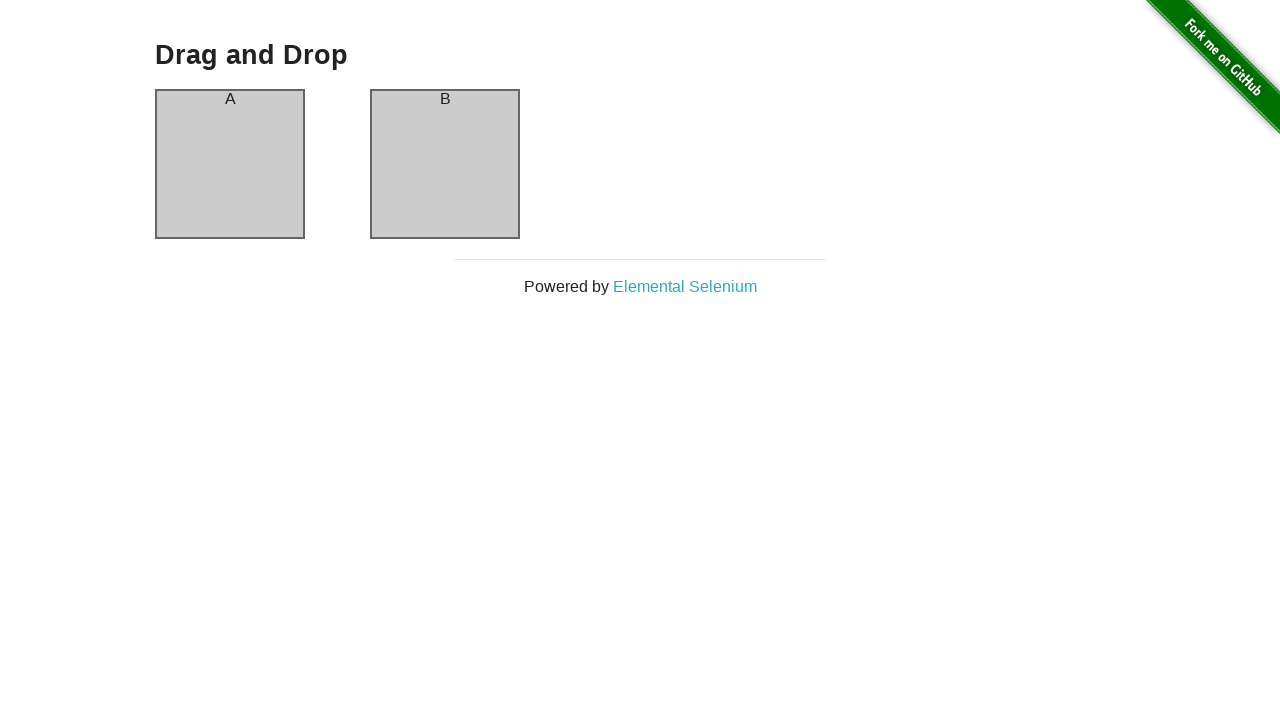

Located column B element
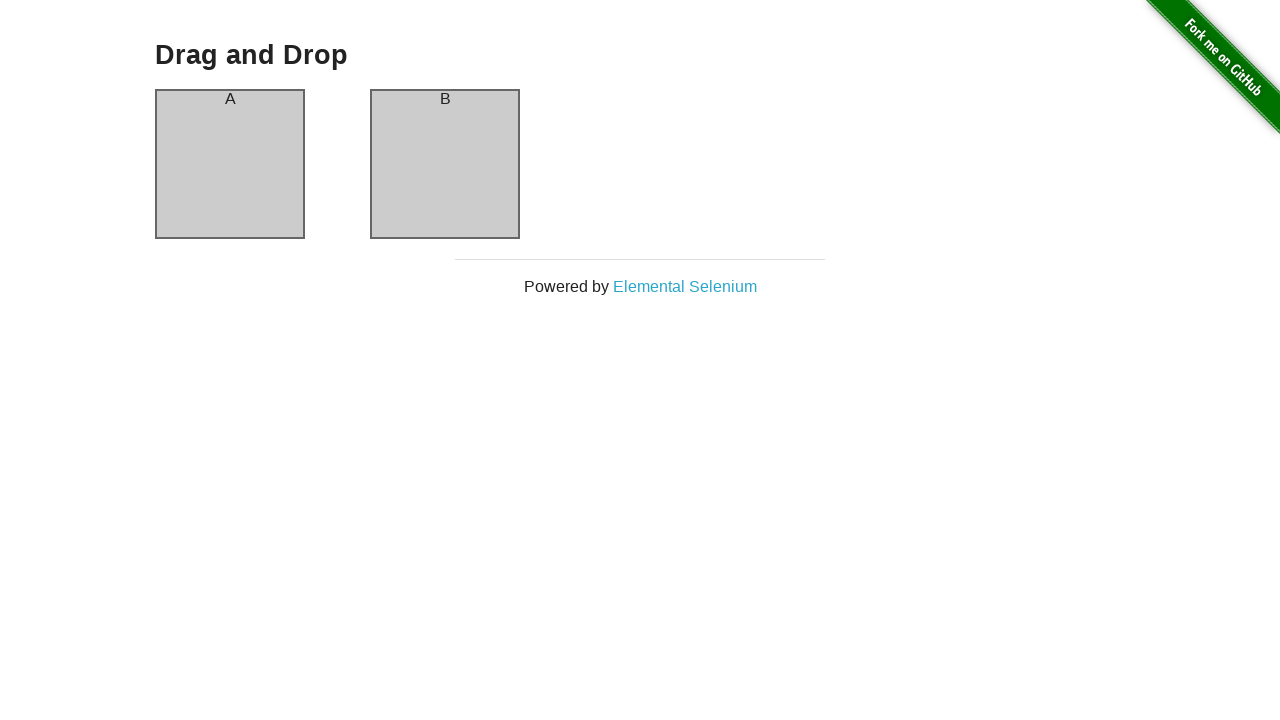

Retrieved bounding box for column A
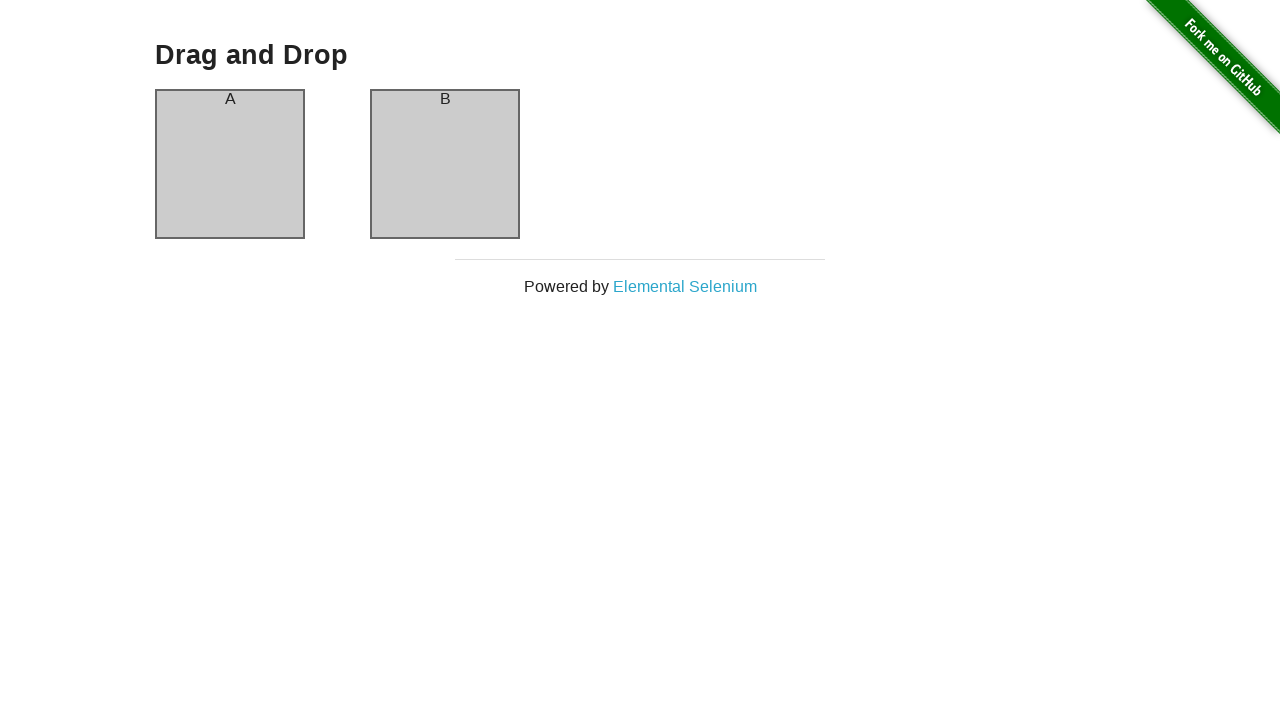

Retrieved bounding box for column B
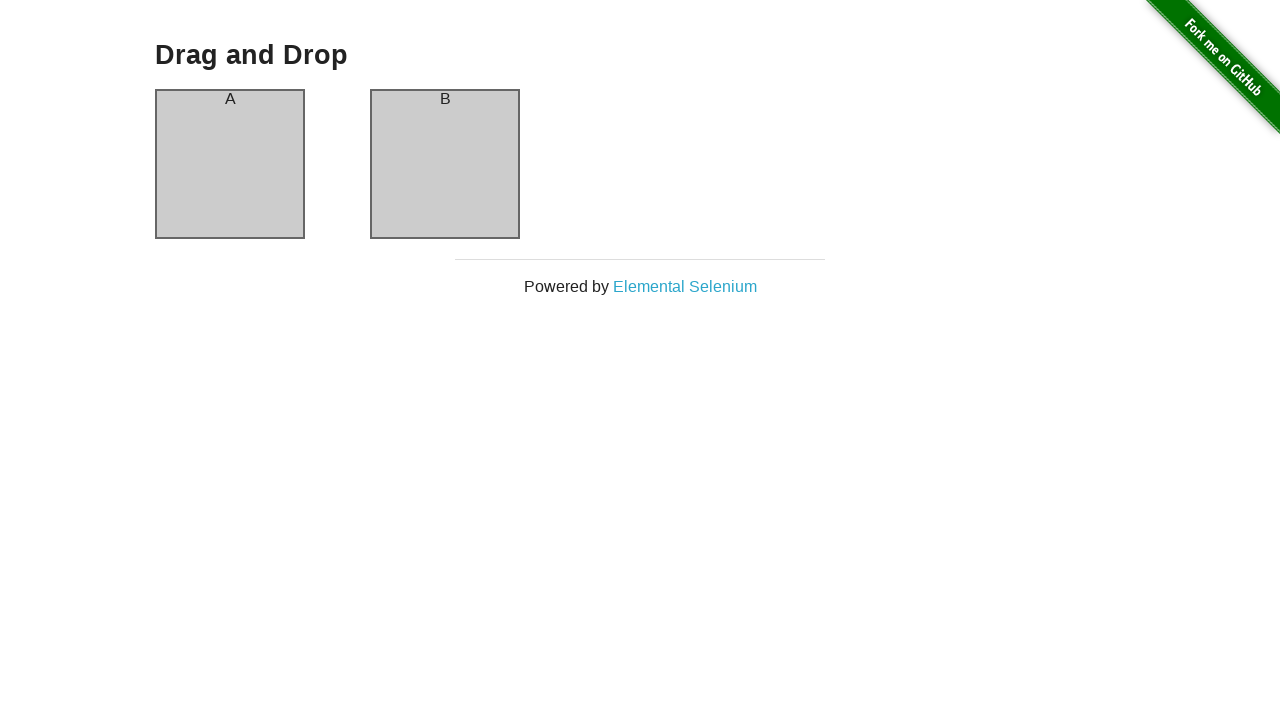

Moved mouse to center of column A at (230, 164)
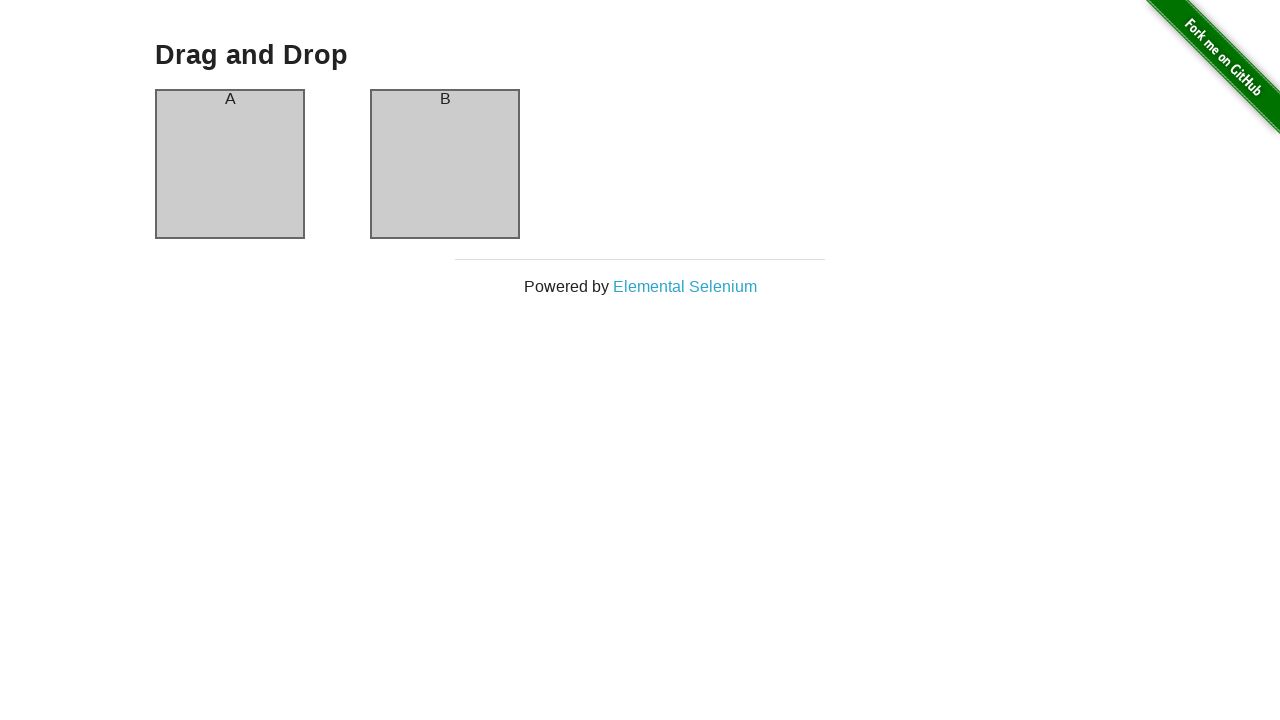

Pressed mouse button down on column A at (230, 164)
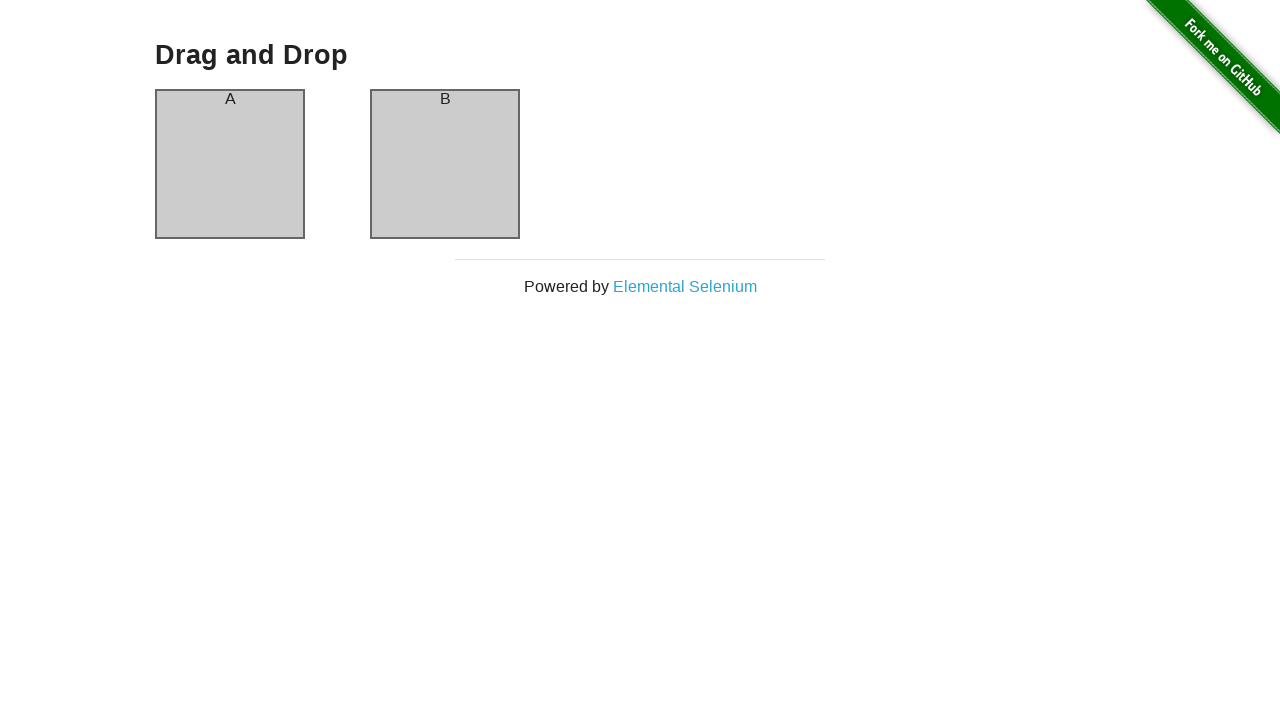

Moved mouse to center of column B while holding button at (445, 164)
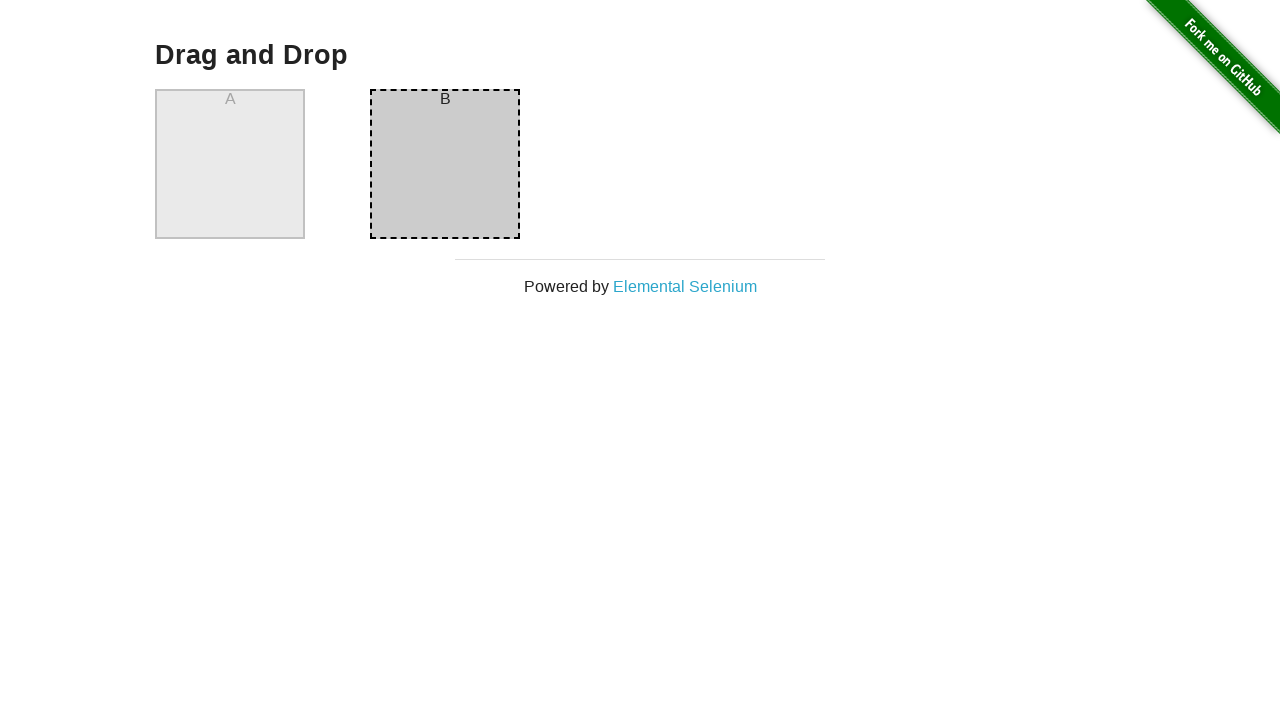

Released mouse button to complete drag and drop from column A to column B at (445, 164)
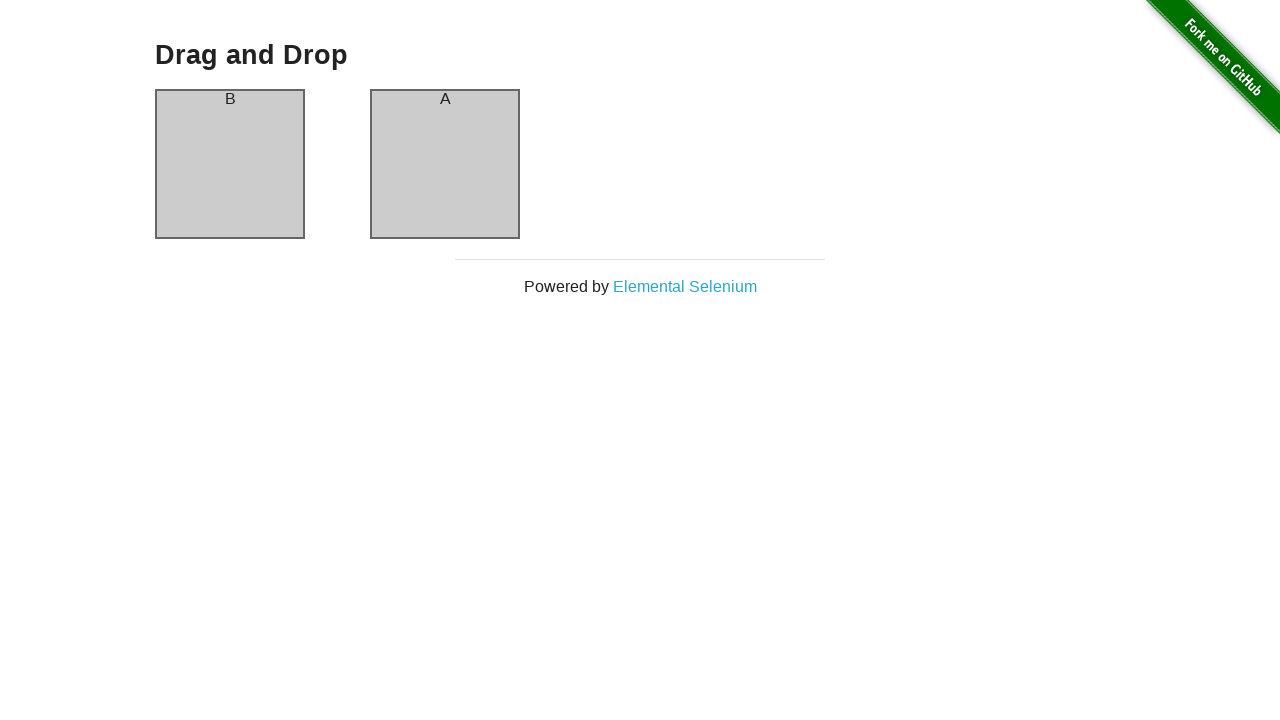

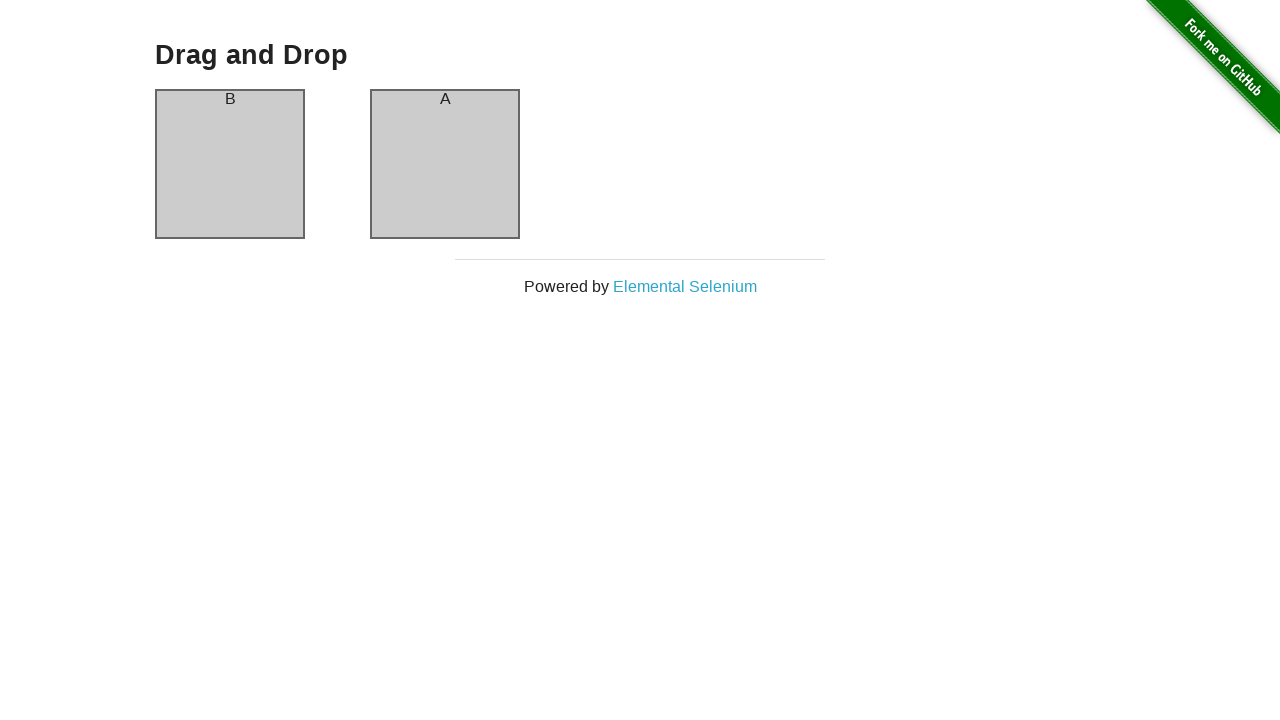